Tests TodoMVC application by adding five todo items (eat, game, code, sleep, repeat) and then marking all of them as completed by checking their checkboxes.

Starting URL: https://demo.playwright.dev/todomvc/#/

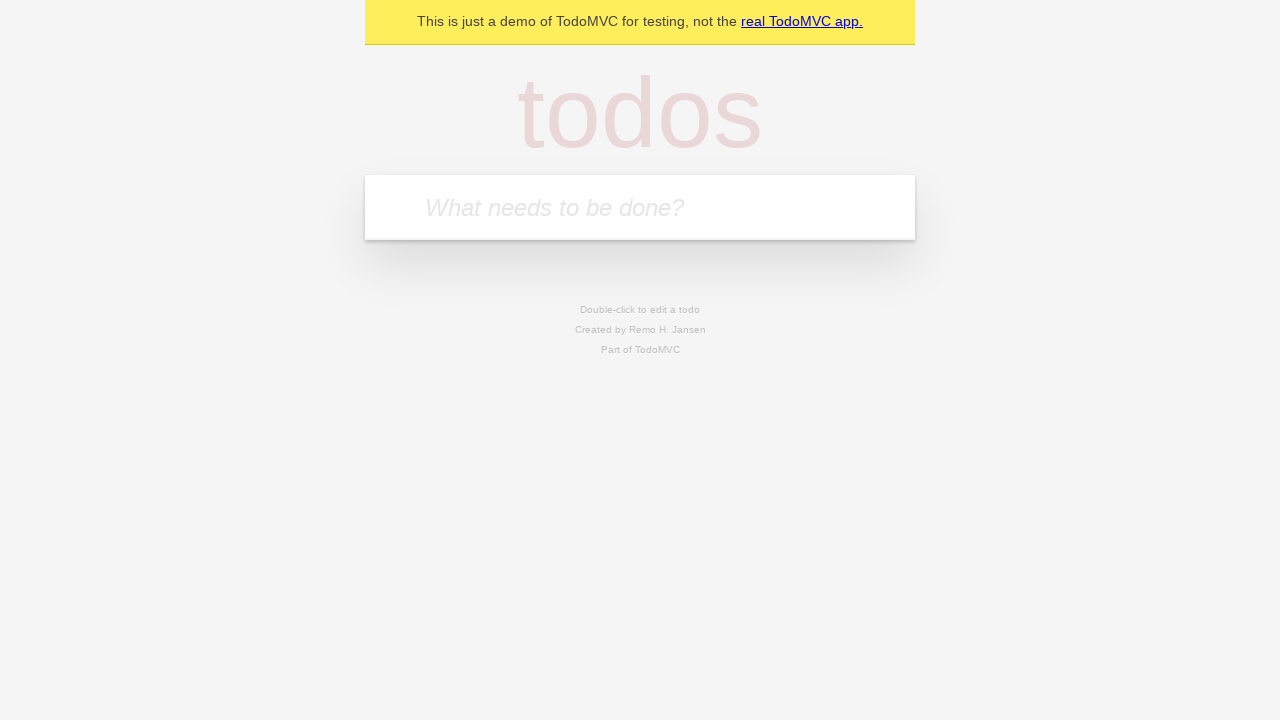

Clicked on the todo input field at (640, 207) on internal:attr=[placeholder="What needs to be done?"i]
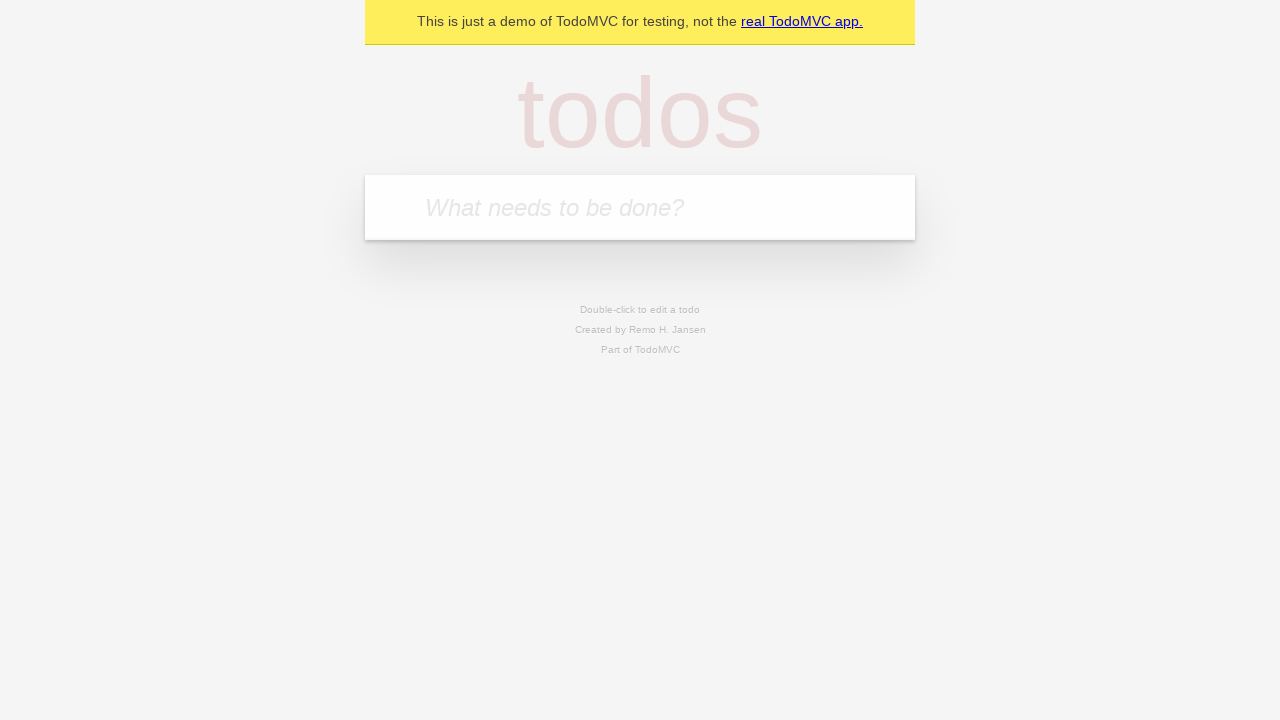

Filled input field with 'eat' on internal:attr=[placeholder="What needs to be done?"i]
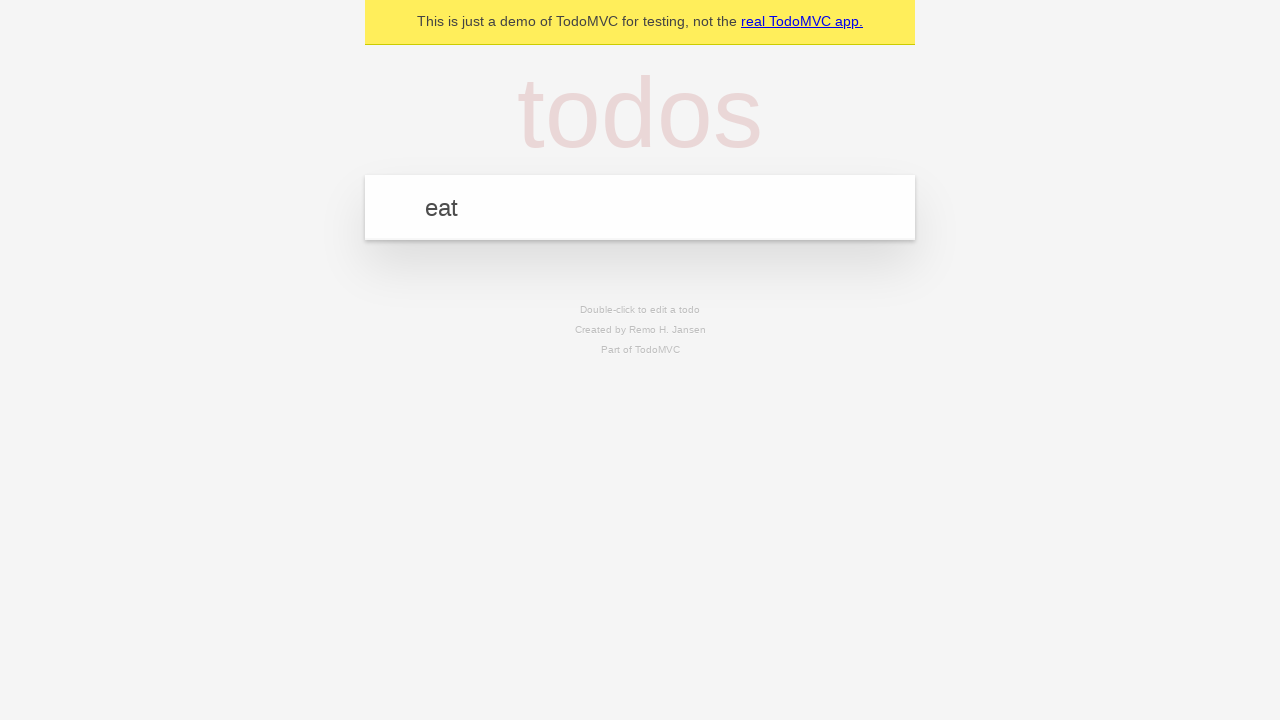

Pressed Enter to add 'eat' todo item on internal:attr=[placeholder="What needs to be done?"i]
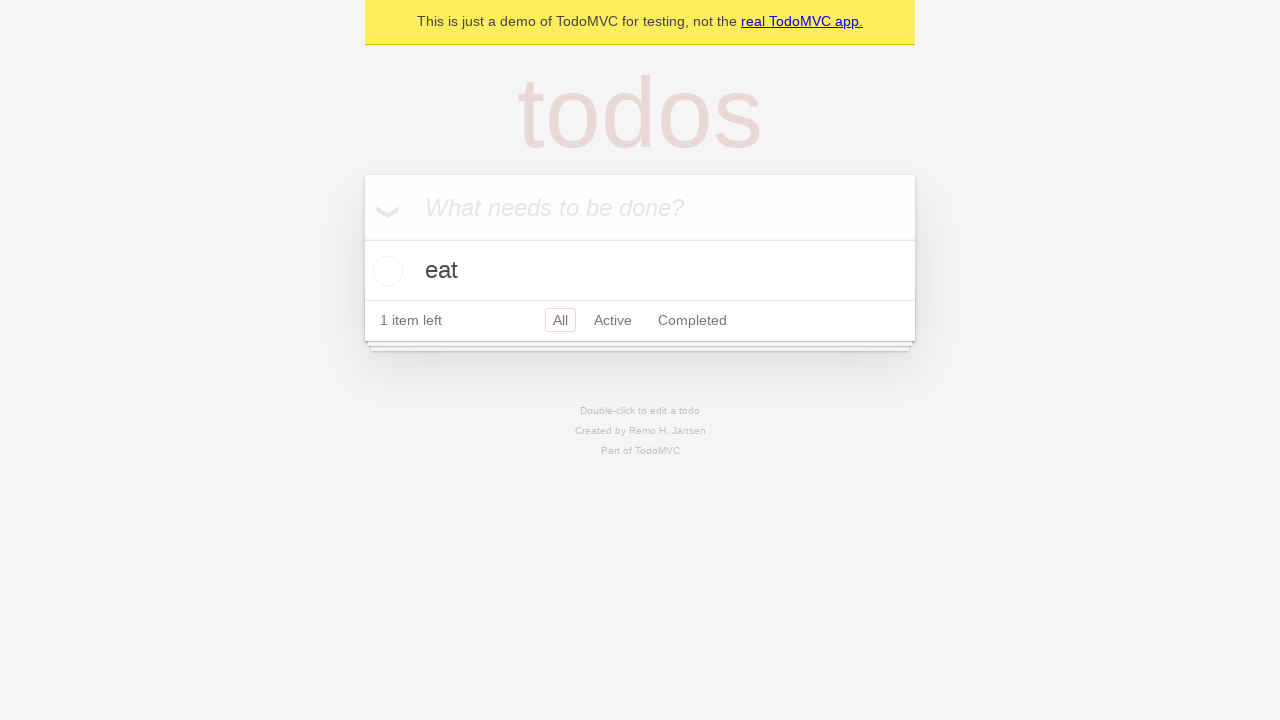

Filled input field with 'game' on internal:attr=[placeholder="What needs to be done?"i]
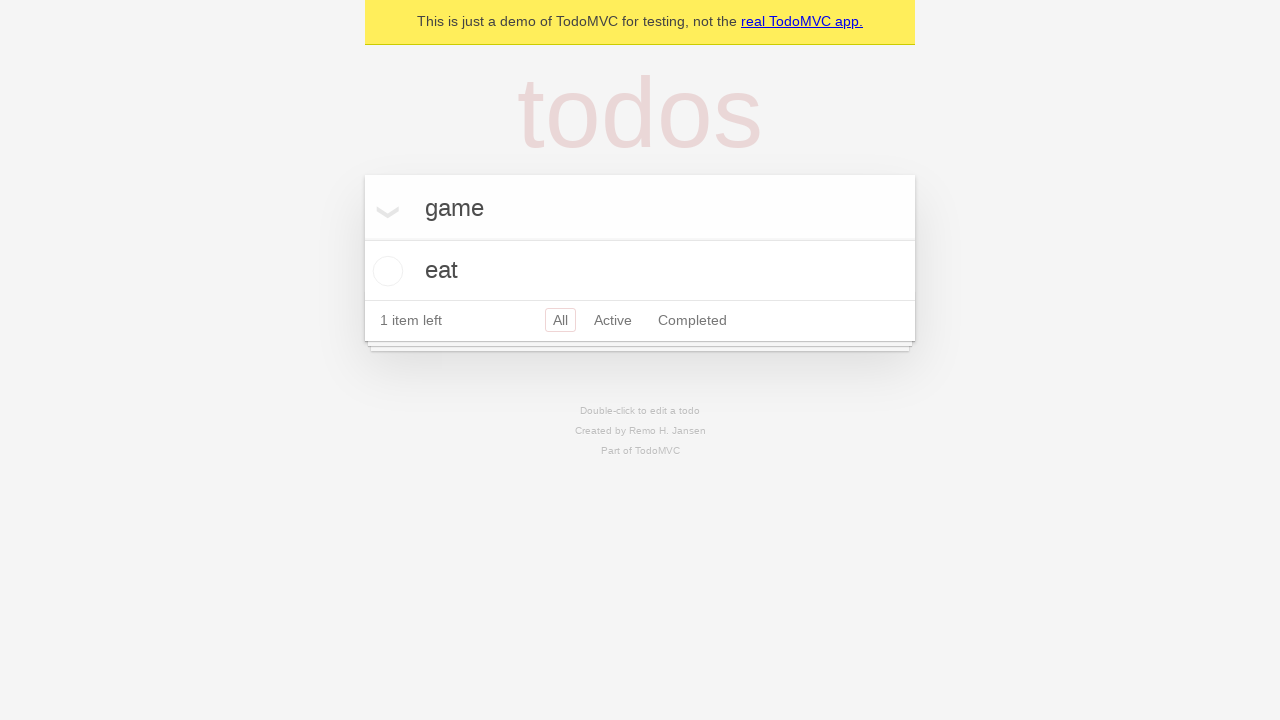

Pressed Enter to add 'game' todo item on internal:attr=[placeholder="What needs to be done?"i]
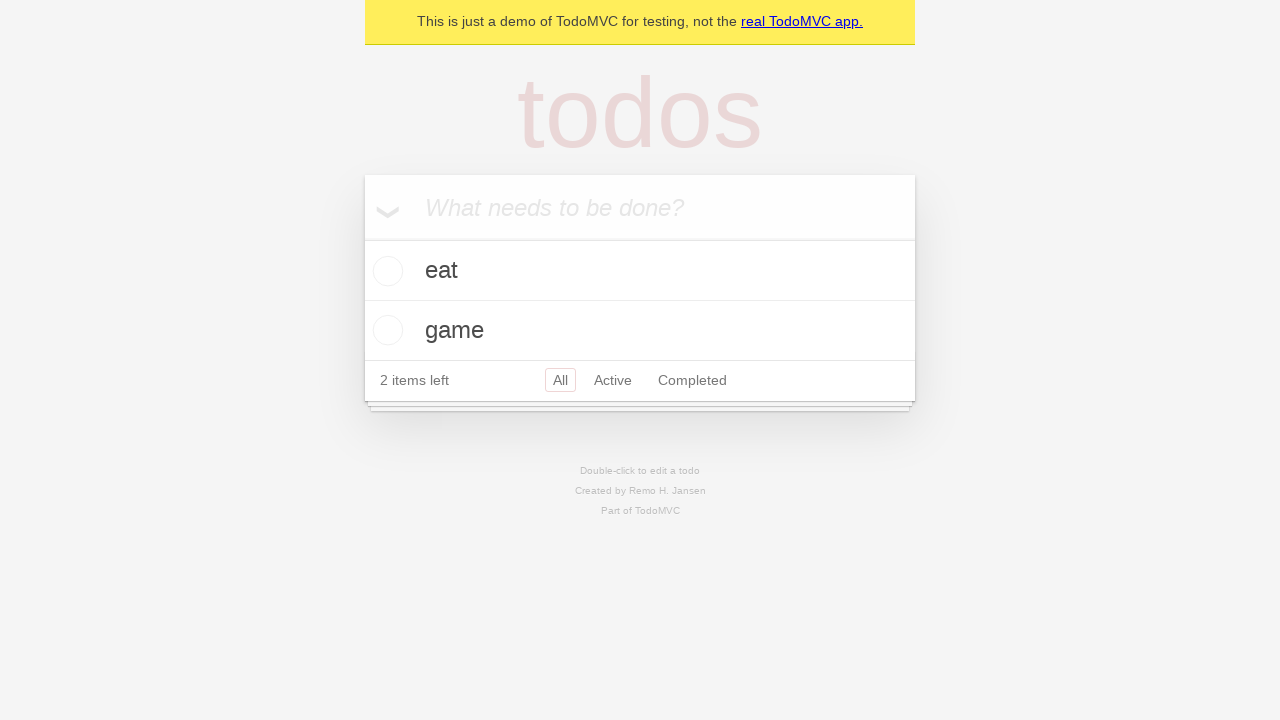

Filled input field with 'code' on internal:attr=[placeholder="What needs to be done?"i]
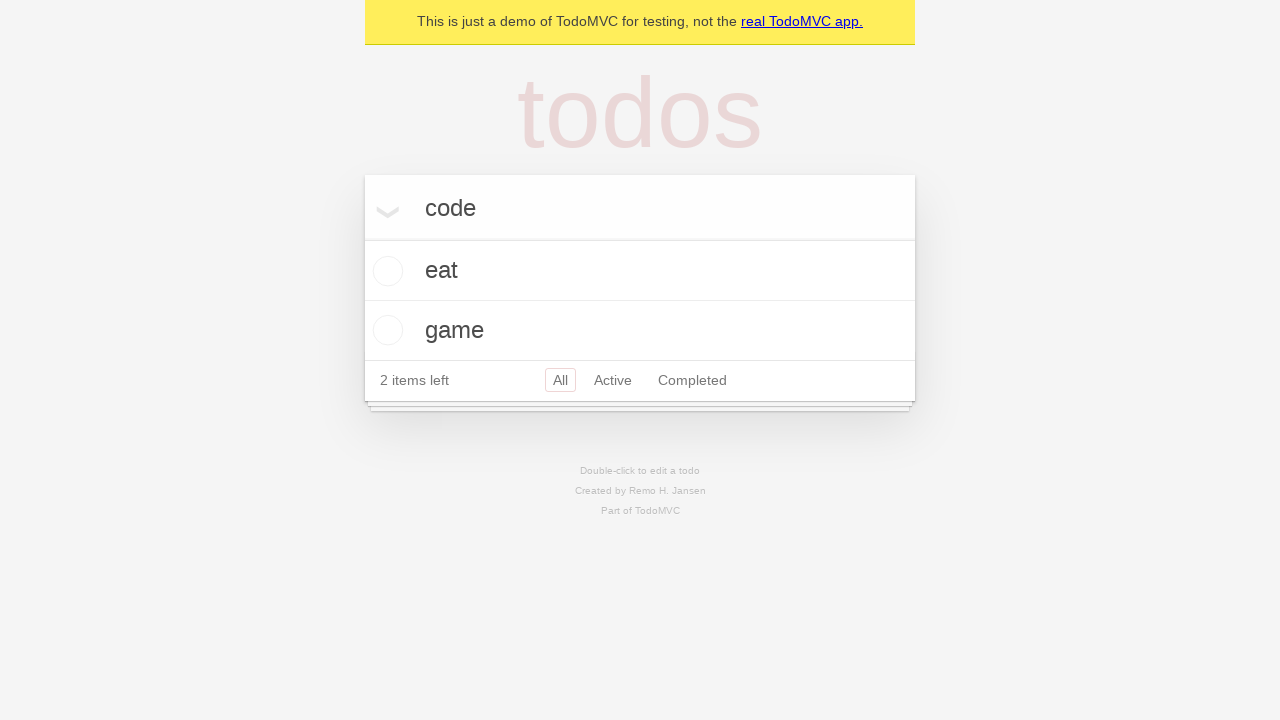

Pressed Enter to add 'code' todo item on internal:attr=[placeholder="What needs to be done?"i]
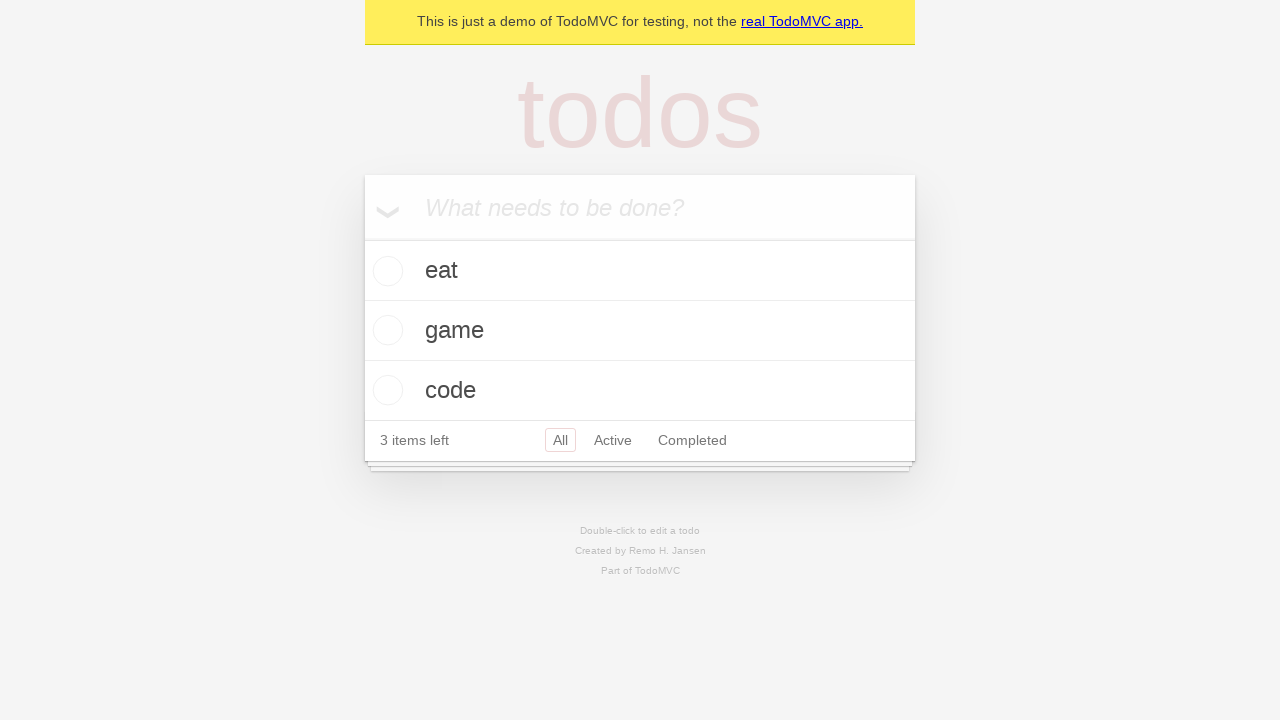

Filled input field with 'sleep' on internal:attr=[placeholder="What needs to be done?"i]
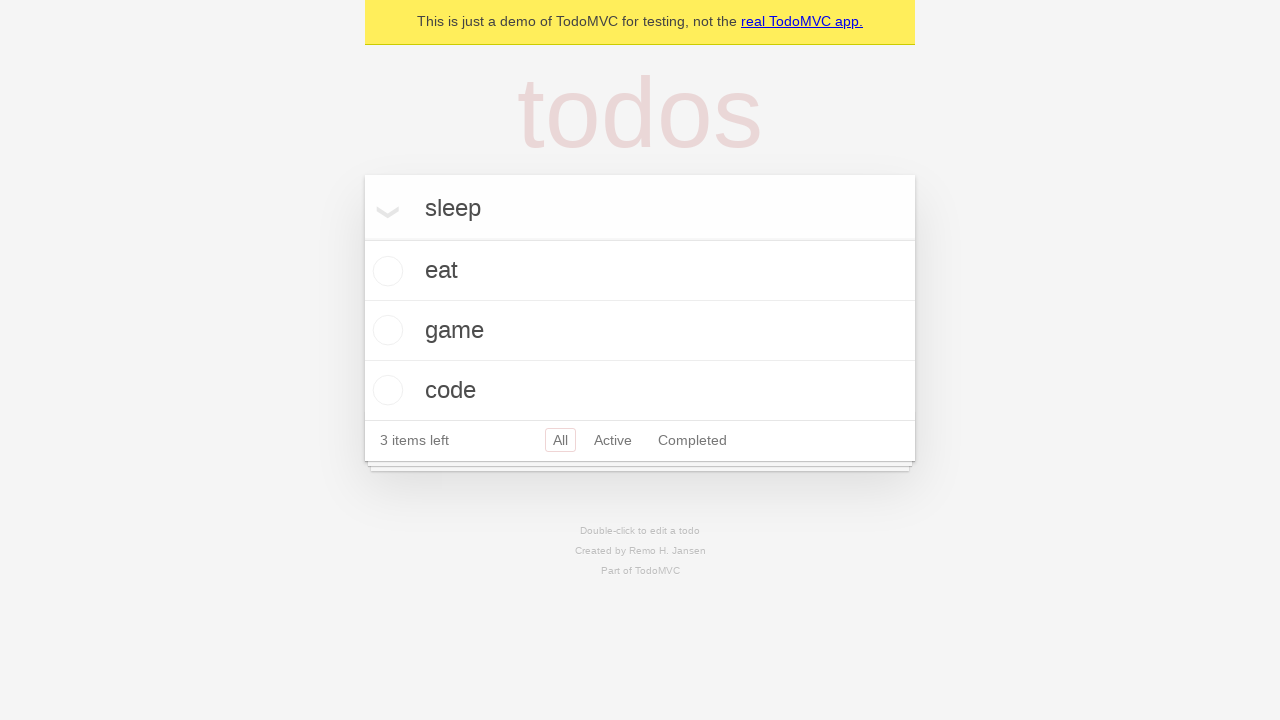

Pressed Enter to add 'sleep' todo item on internal:attr=[placeholder="What needs to be done?"i]
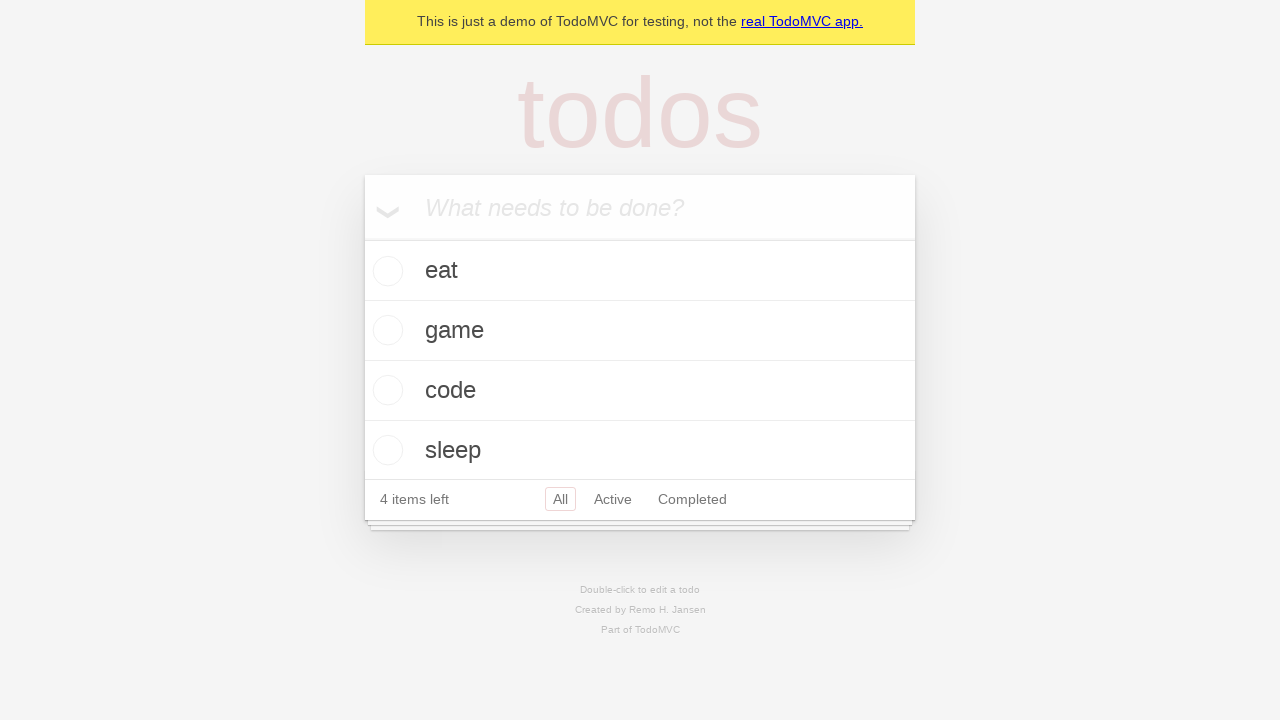

Filled input field with 'repeat' on internal:attr=[placeholder="What needs to be done?"i]
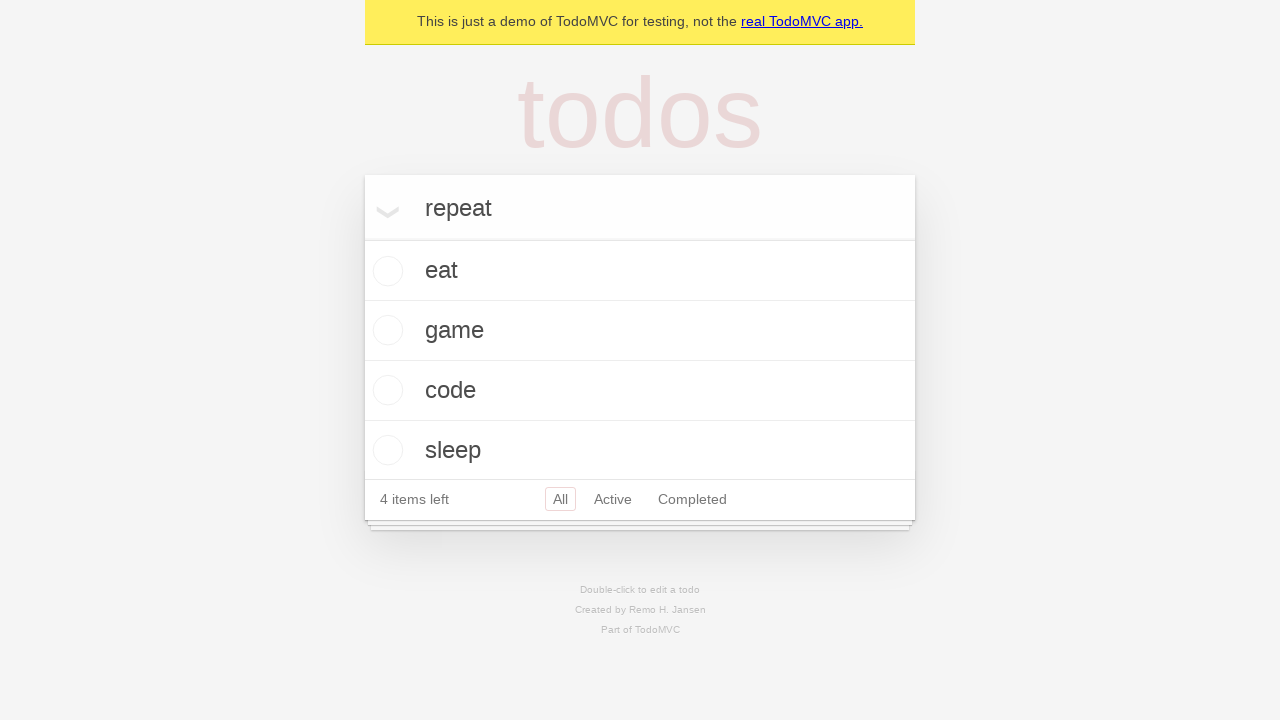

Pressed Enter to add 'repeat' todo item on internal:attr=[placeholder="What needs to be done?"i]
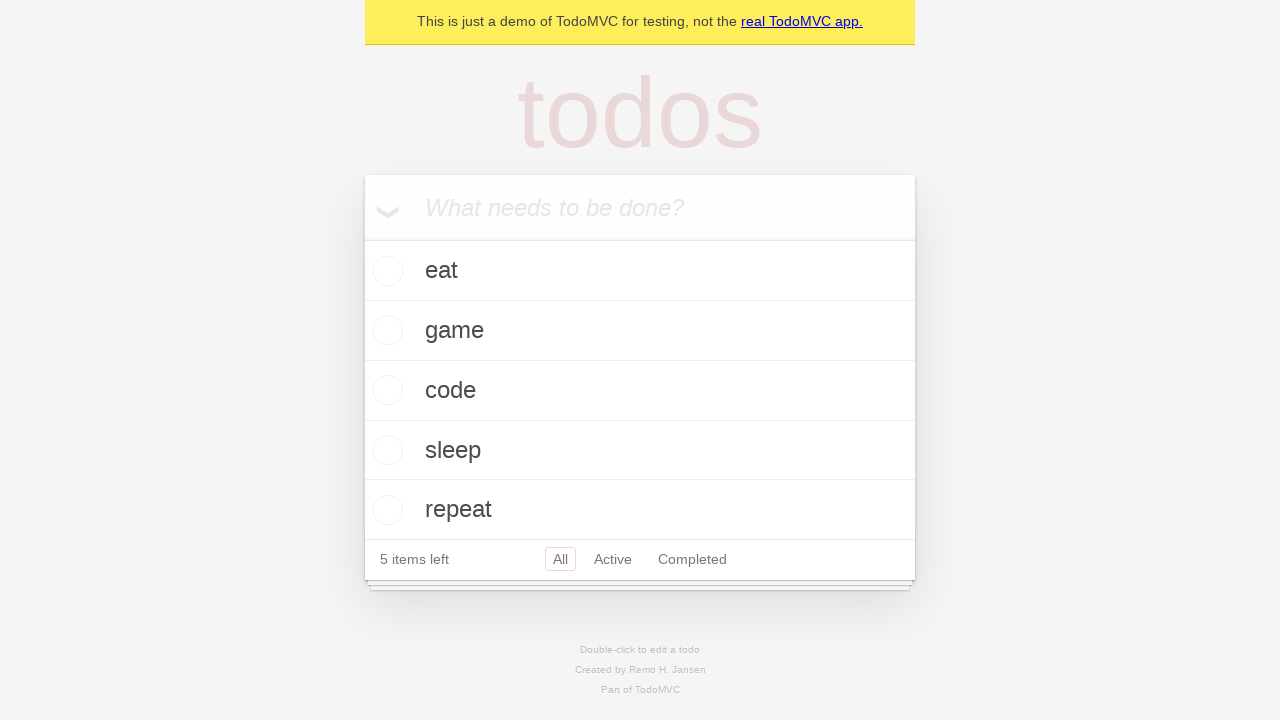

Checked checkbox to mark 'eat' todo as completed at (385, 271) on internal:role=checkbox[name="Toggle Todo"i] >> nth=0
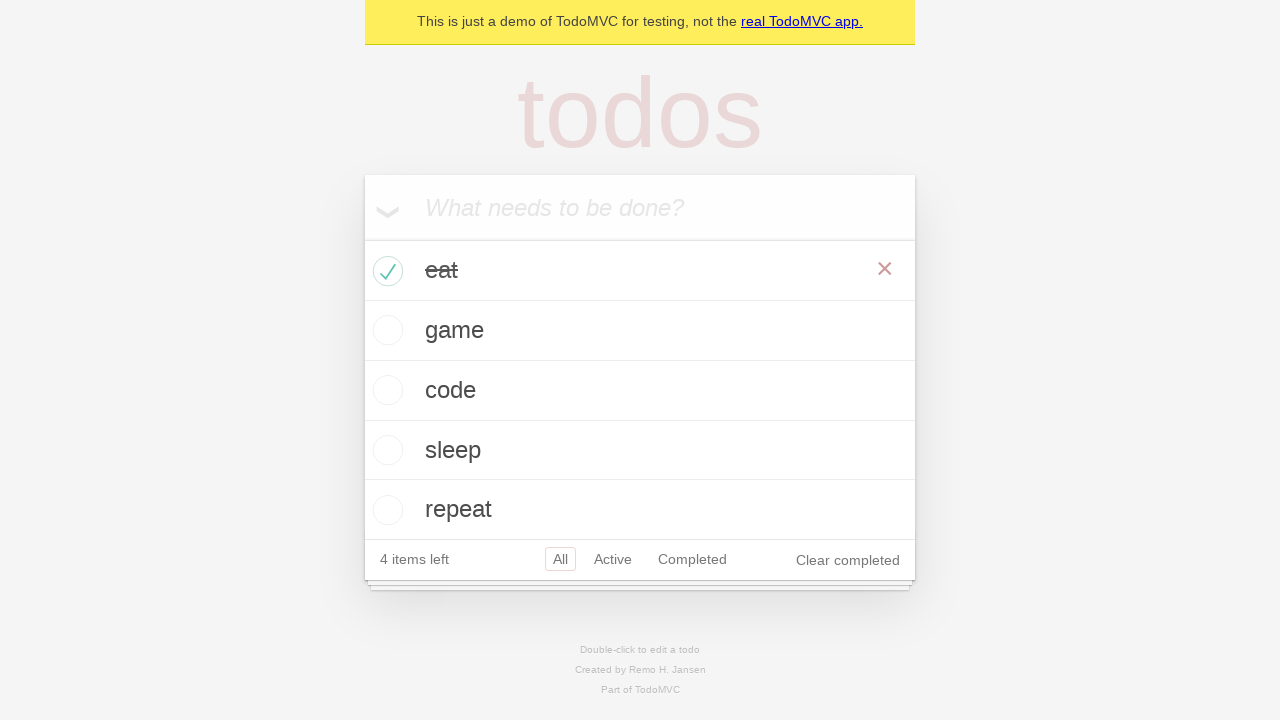

Checked checkbox to mark 'game' todo as completed at (385, 330) on internal:role=listitem >> internal:has-text="game"i >> internal:role=checkbox[na
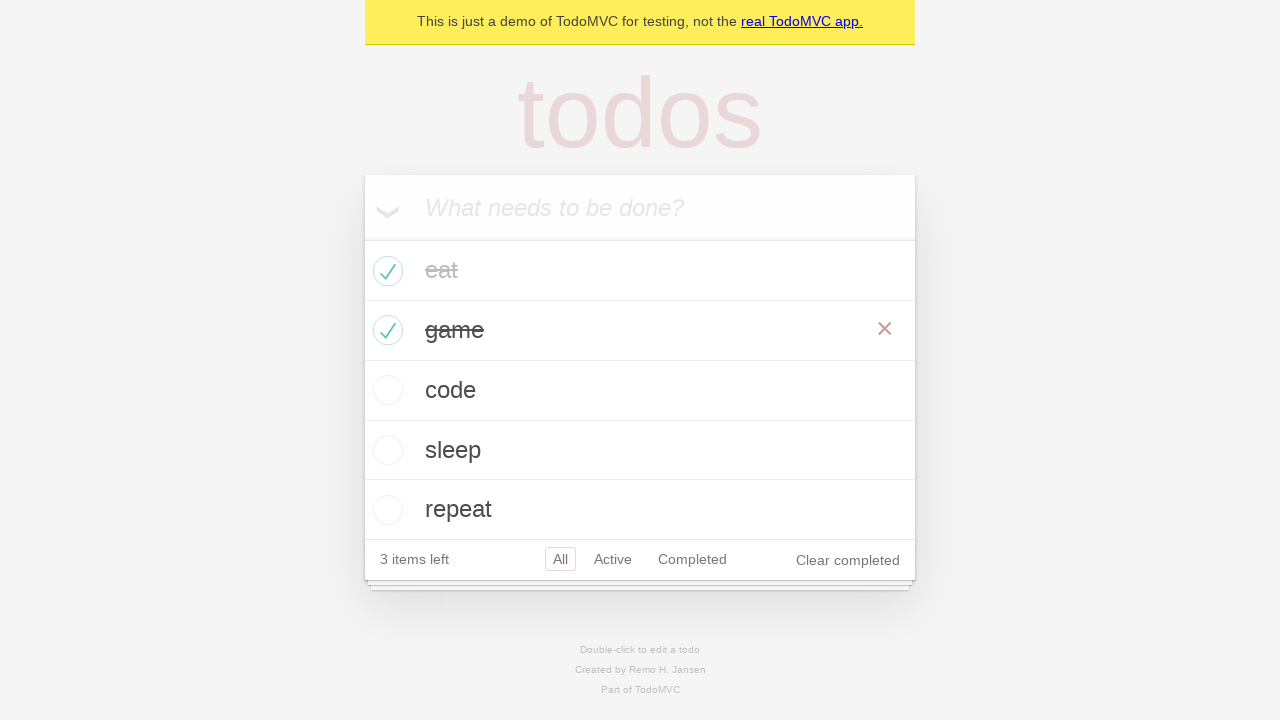

Checked checkbox to mark 'code' todo as completed at (385, 390) on internal:role=listitem >> internal:has-text="code"i >> internal:role=checkbox[na
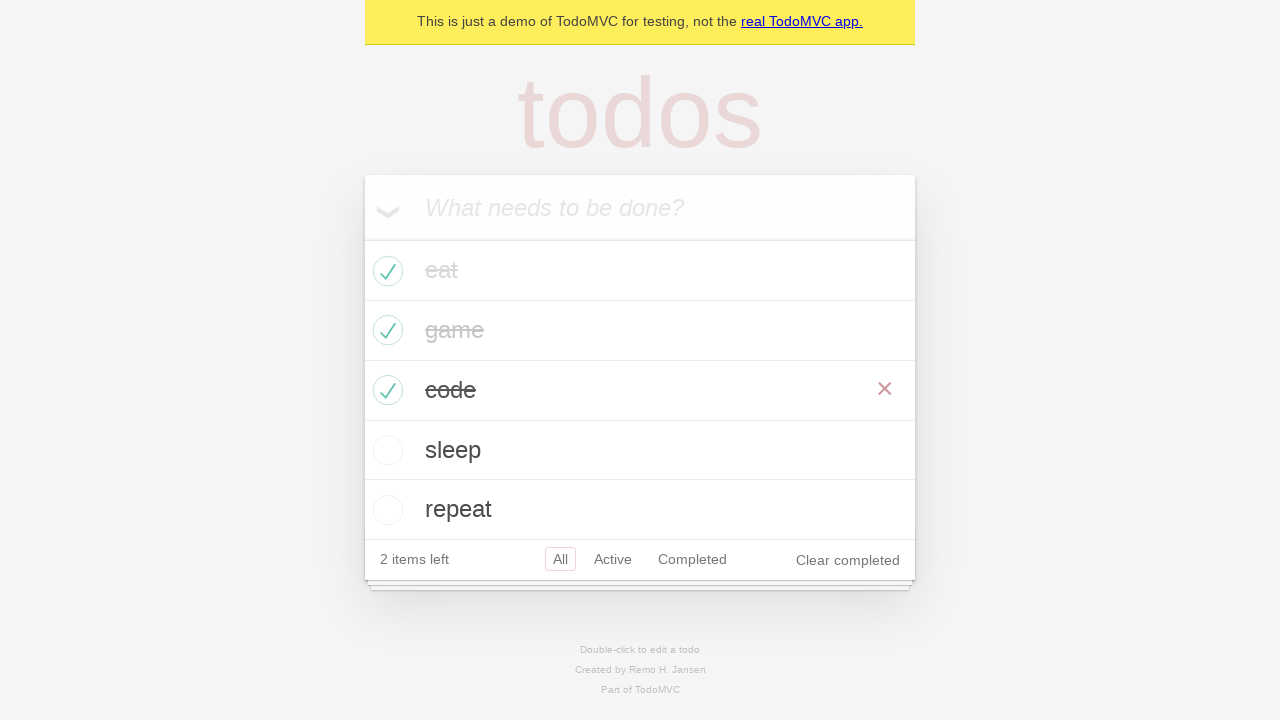

Checked checkbox to mark 'sleep' todo as completed at (385, 450) on internal:role=listitem >> internal:has-text="sleep"i >> internal:role=checkbox[n
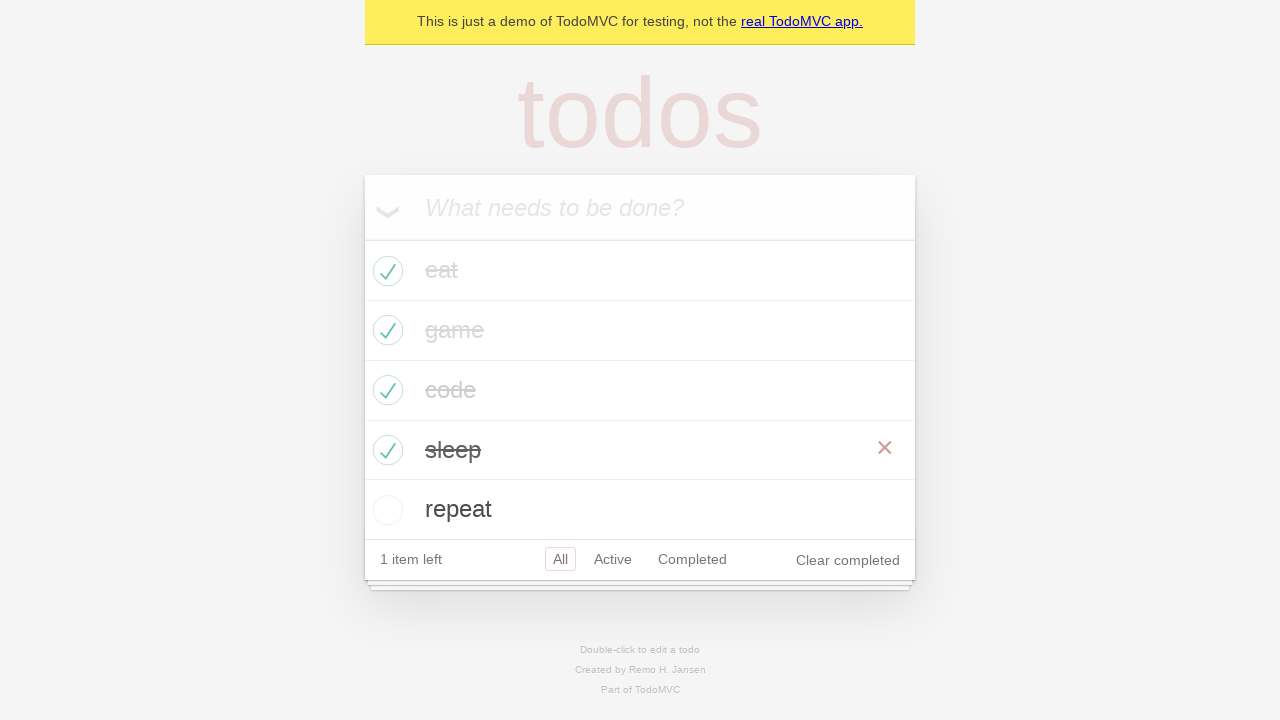

Checked checkbox to mark 'repeat' todo as completed at (385, 510) on internal:role=listitem >> internal:has-text="repeat"i >> internal:role=checkbox[
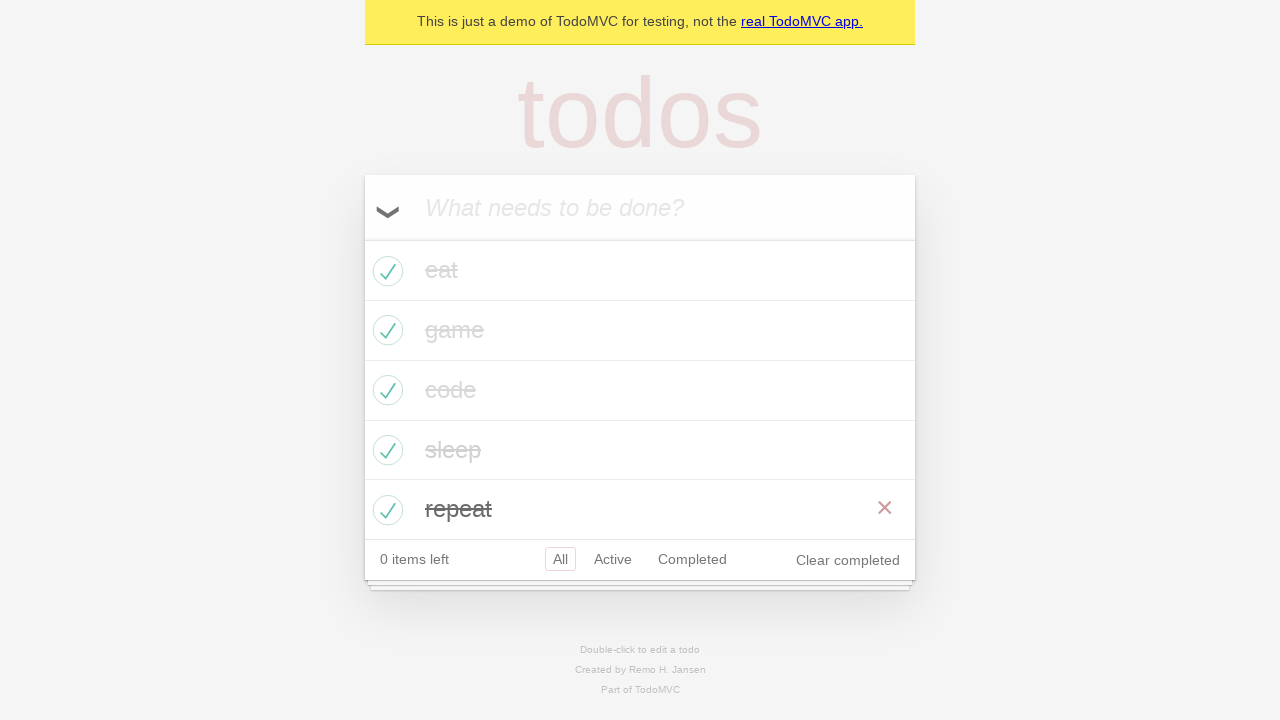

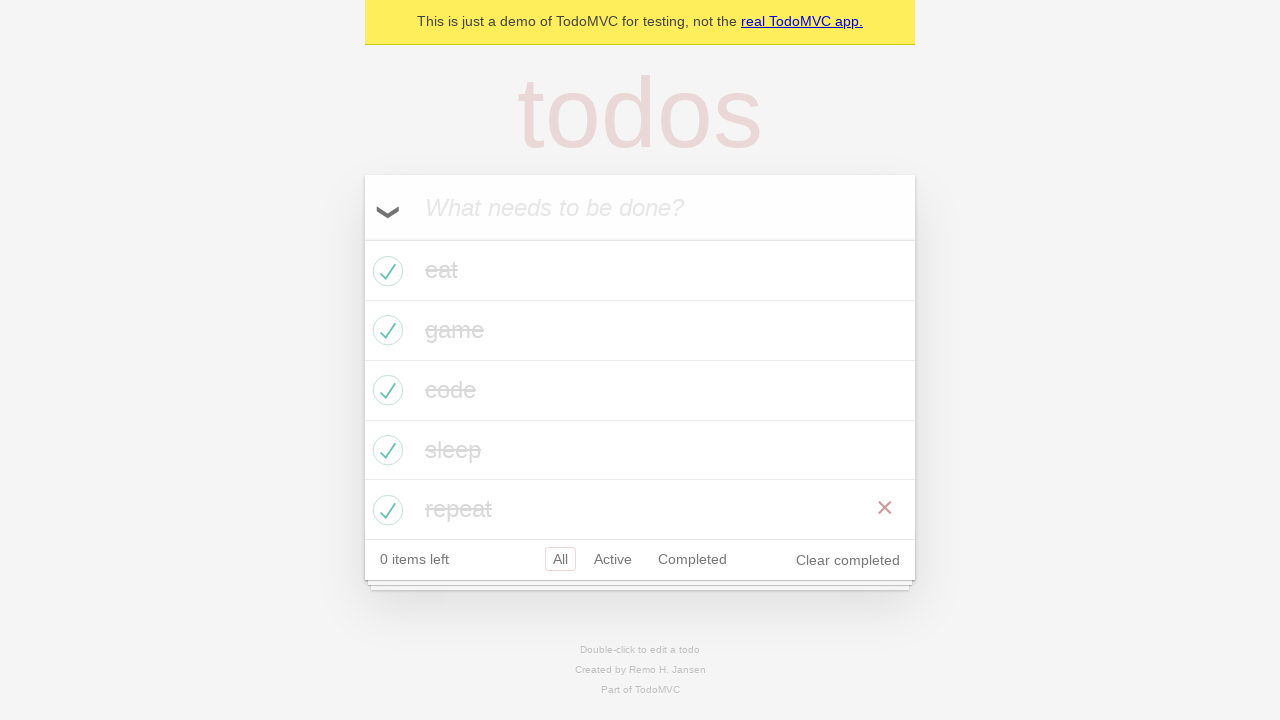